Tests sending a SPACE key press to a specific input element and verifies the page displays the correct key was pressed

Starting URL: http://the-internet.herokuapp.com/key_presses

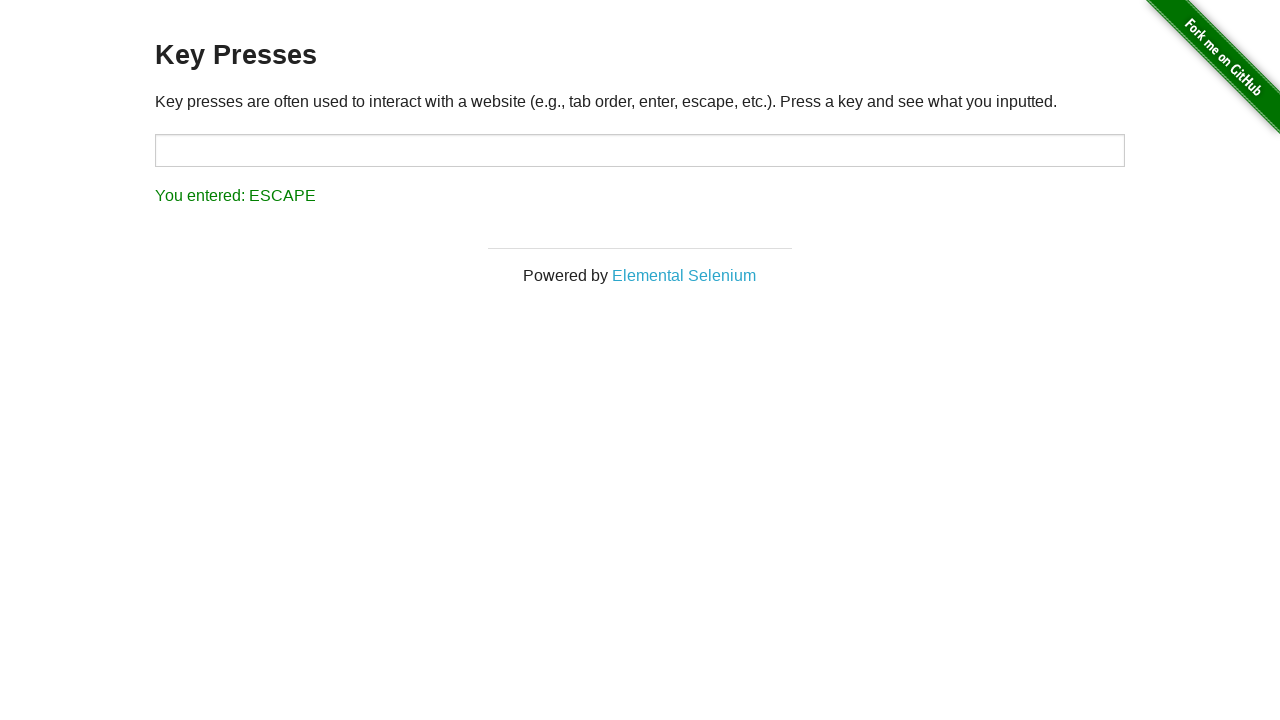

Pressed SPACE key on target input element on #target
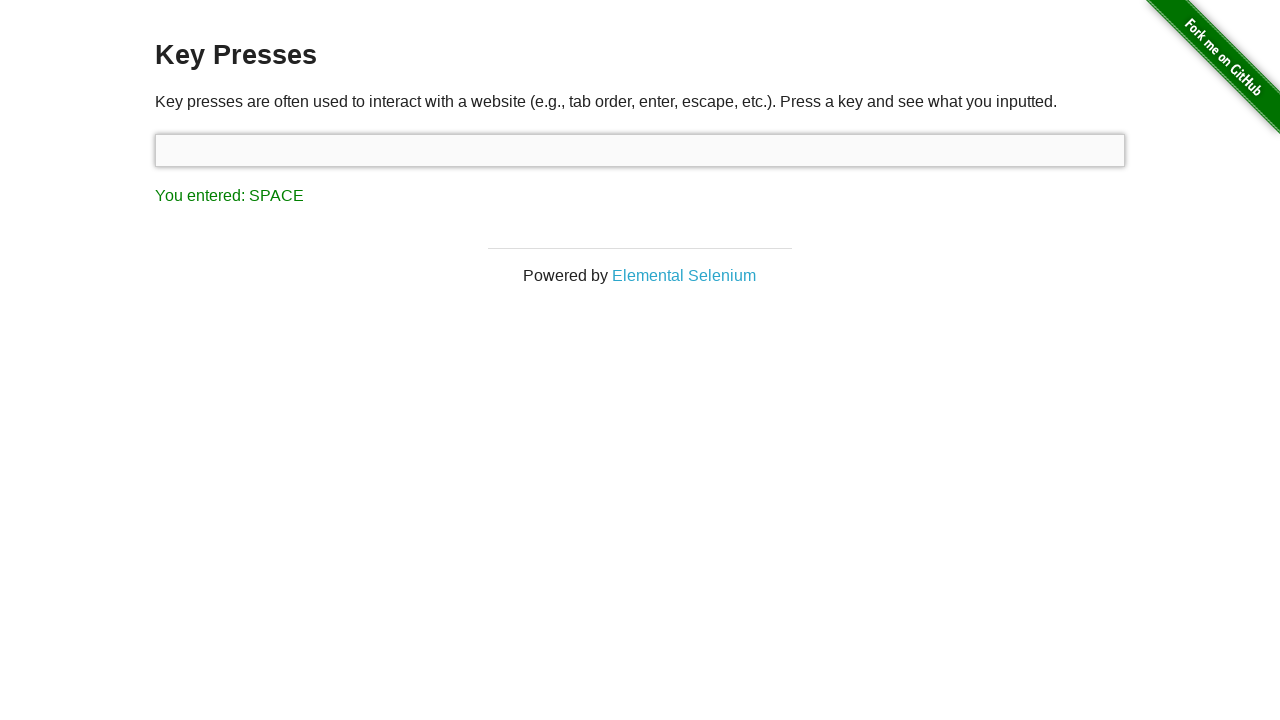

Result element loaded after key press
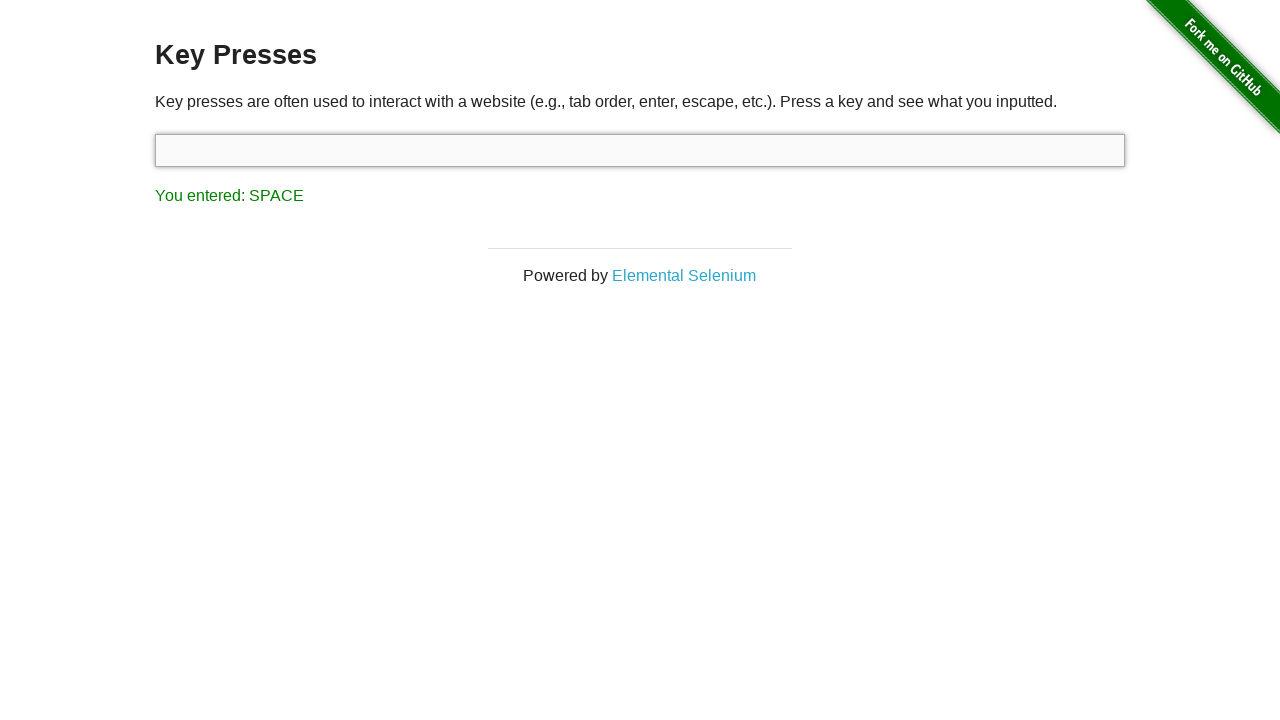

Retrieved result text content
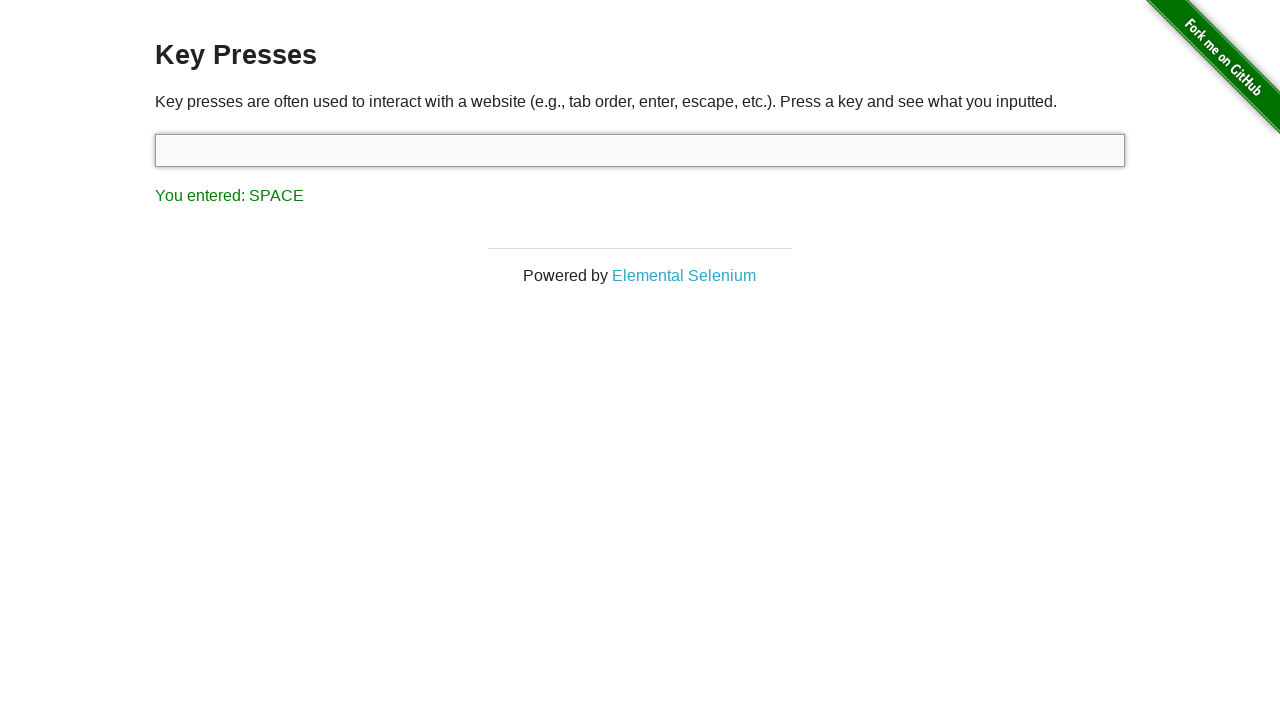

Verified page displays correct key was pressed: 'You entered: SPACE'
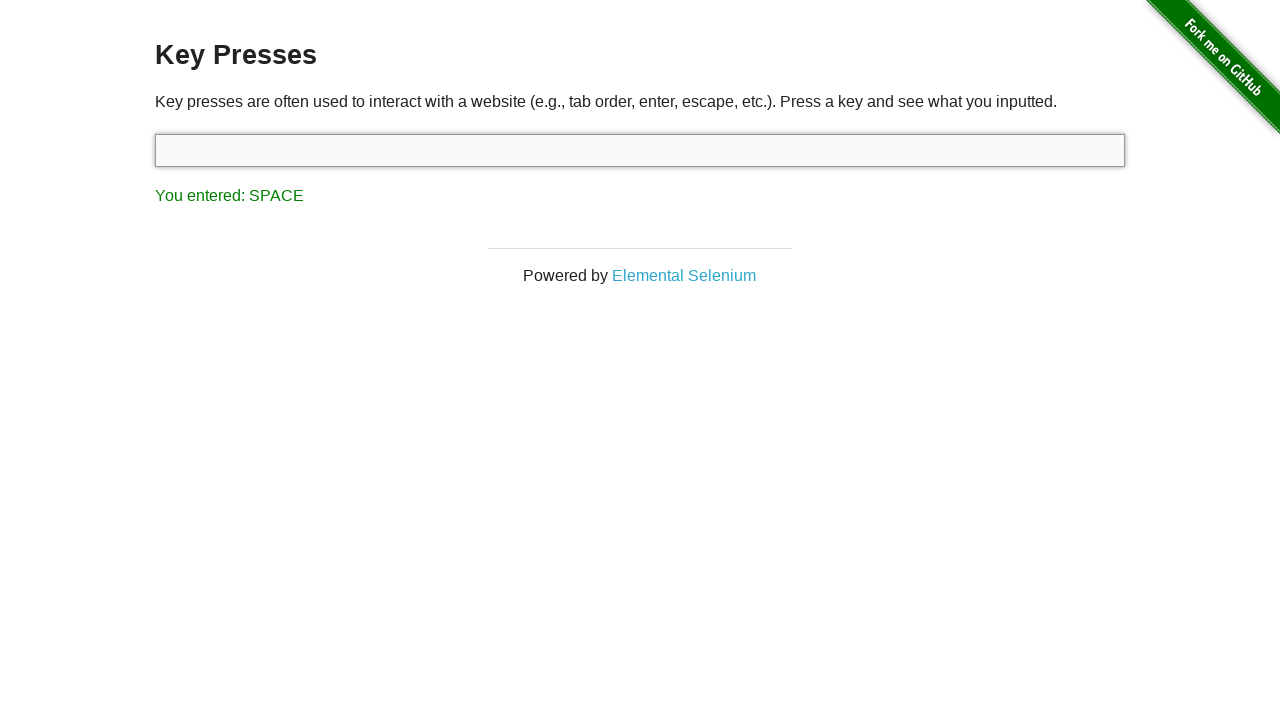

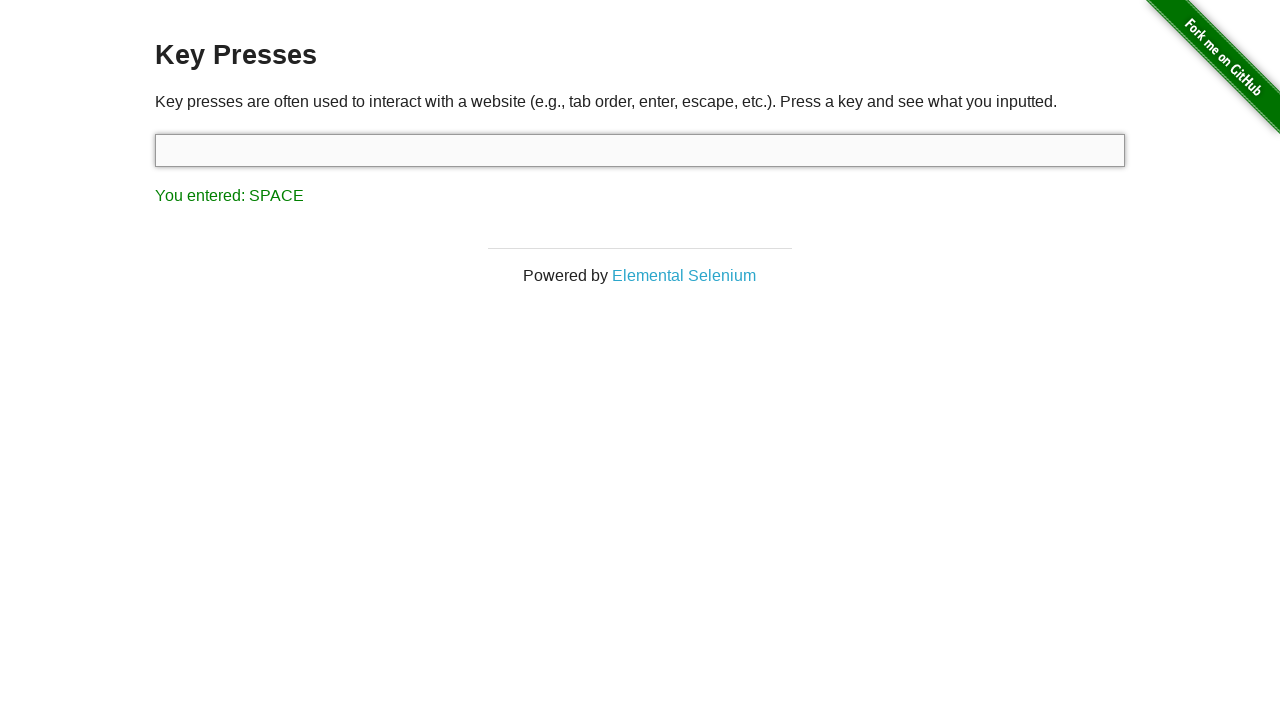